Tests that a text input field accepts and displays entered text correctly

Starting URL: https://seleniumbase.io/demo_page

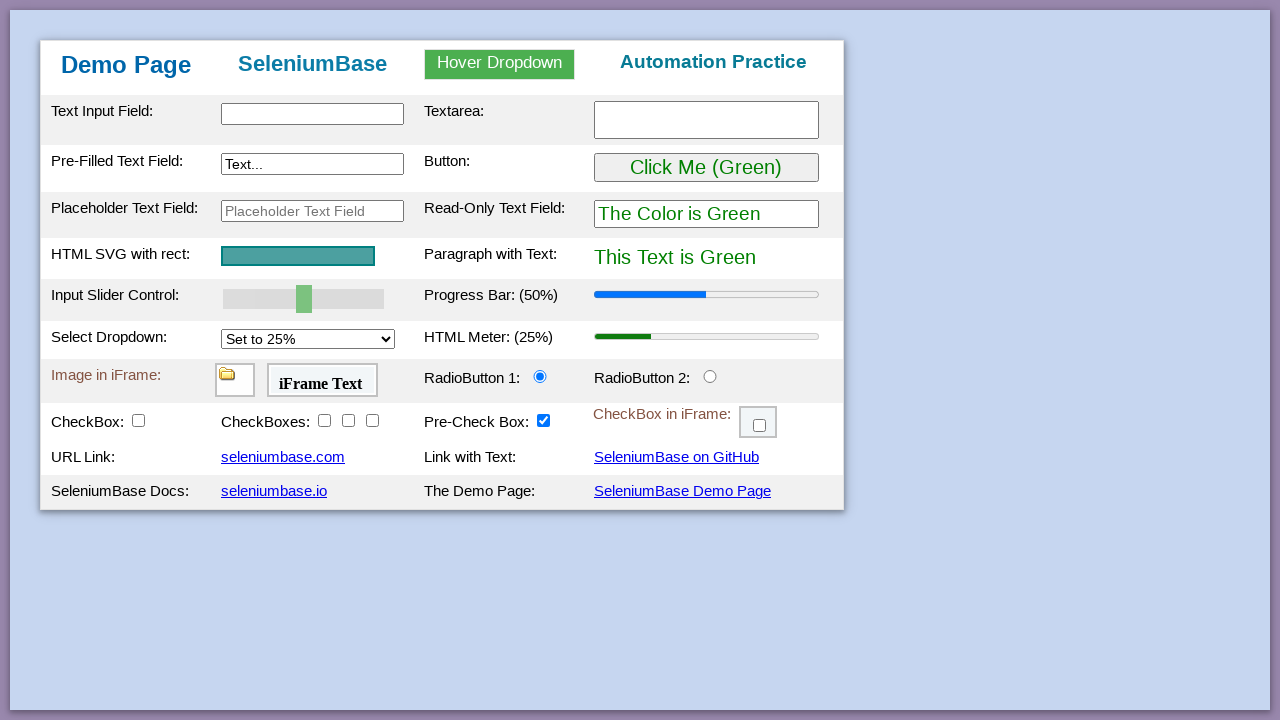

Filled text input field with 'Hello World' on #myTextInput
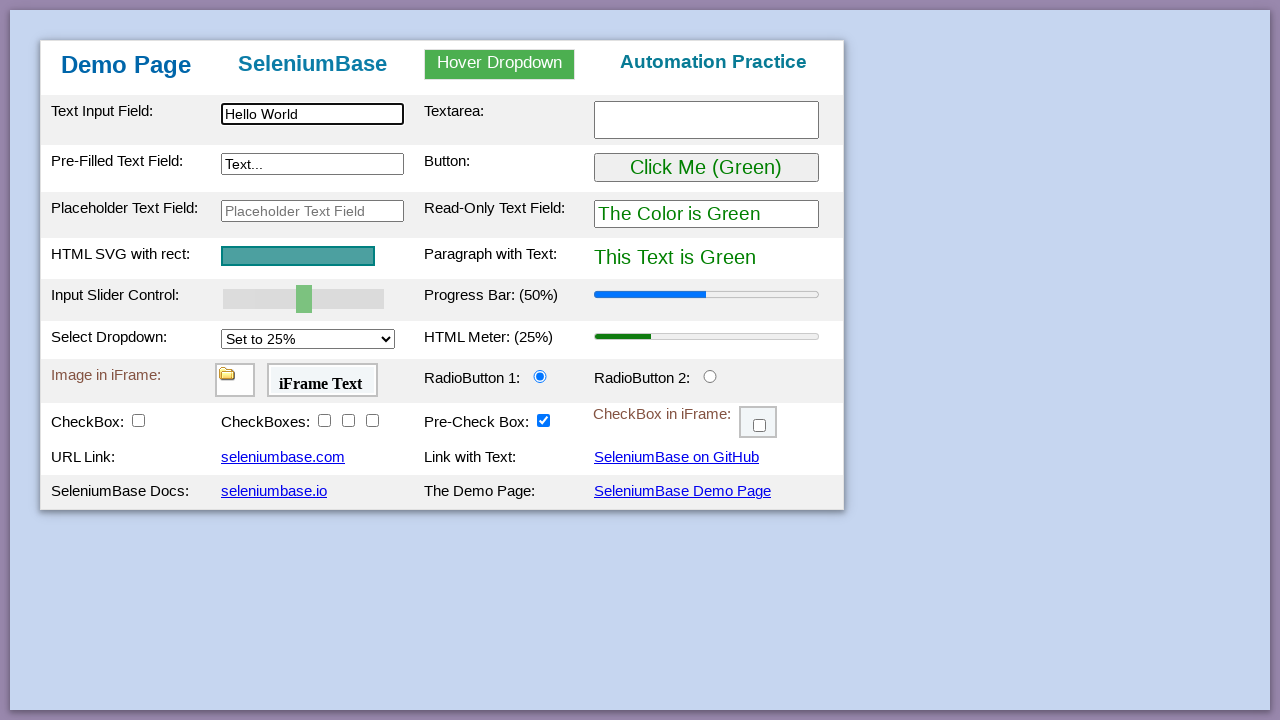

Waited 500ms for input to be processed
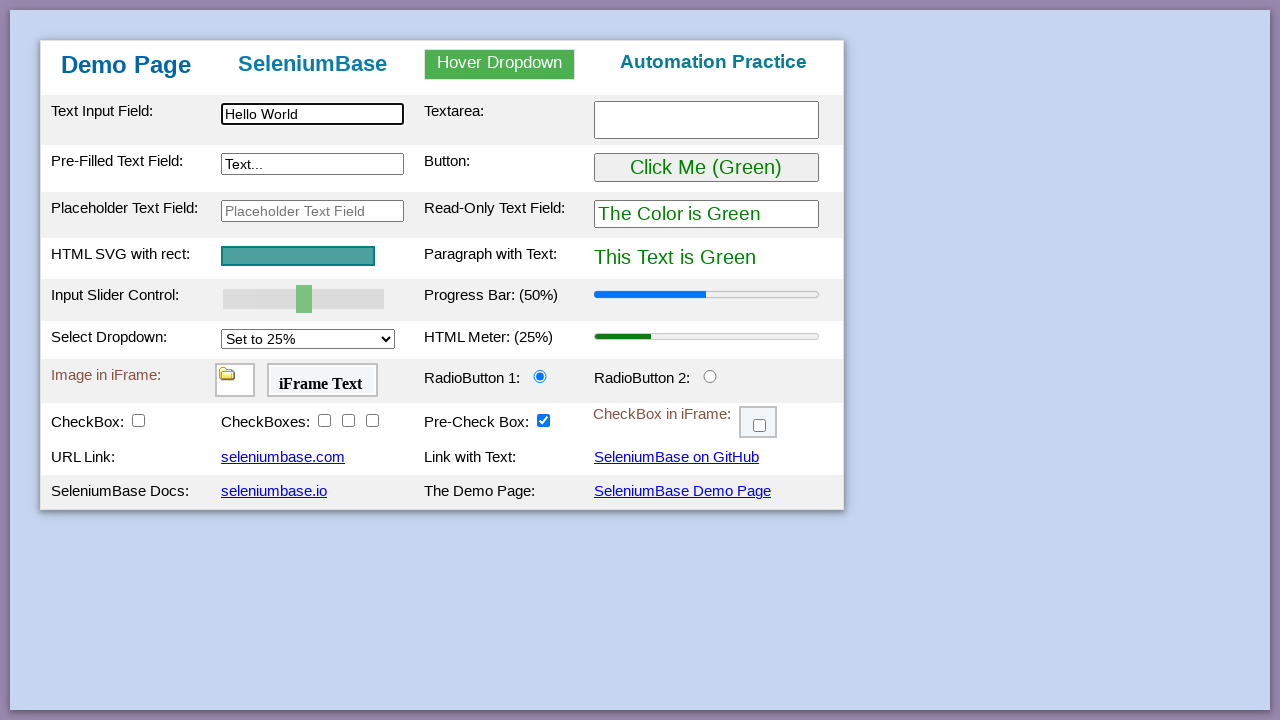

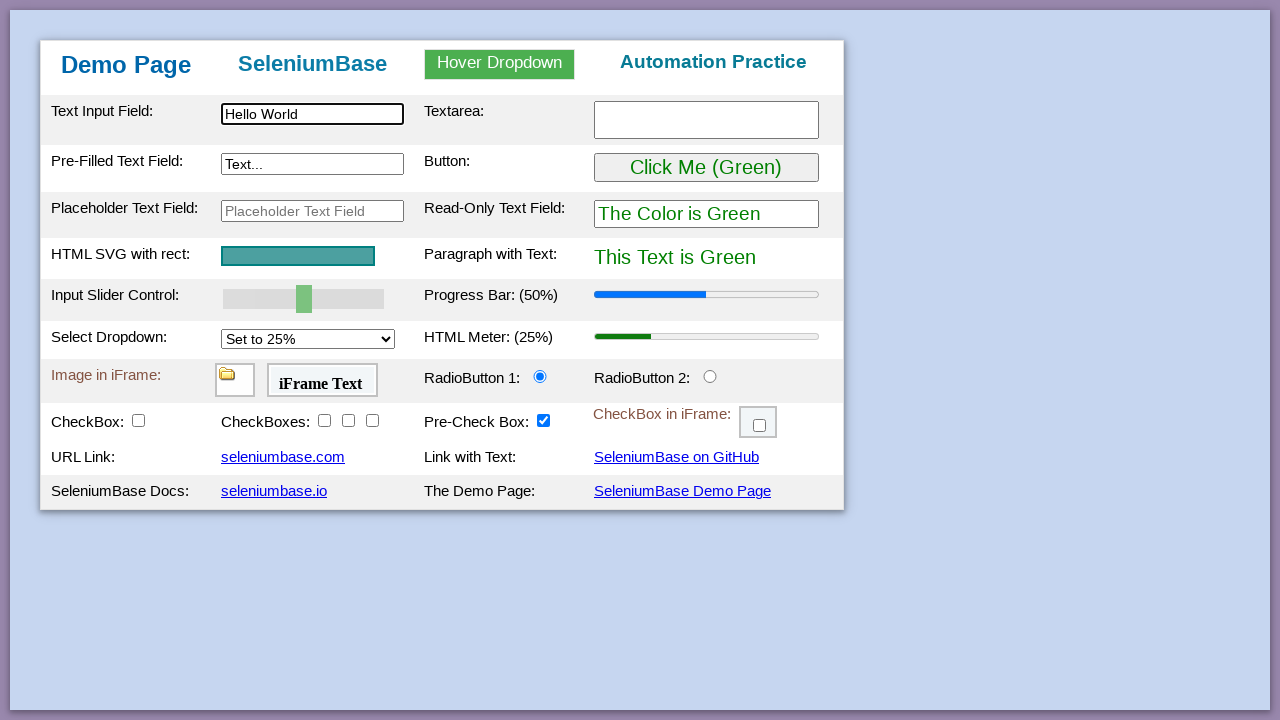